Tests product page functionality on Advantage Online Shopping by navigating to a product, incrementing quantity, and verifying product details are displayed

Starting URL: https://www.advantageonlineshopping.com

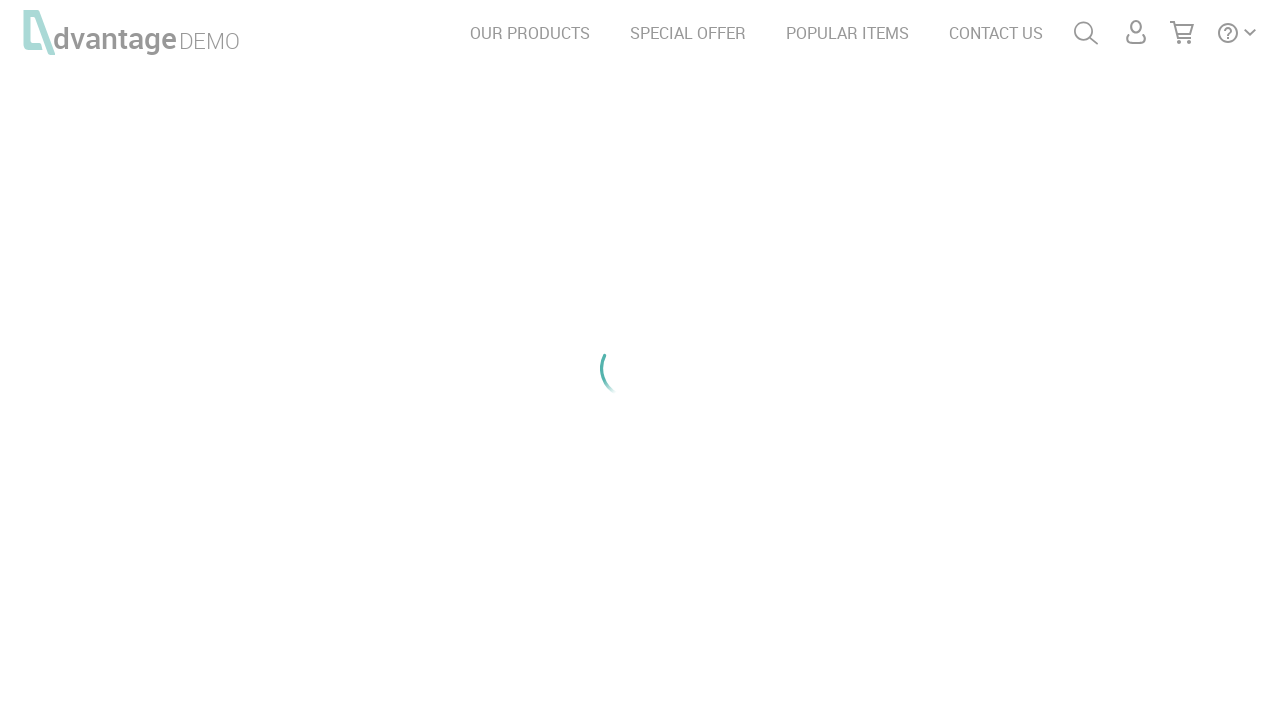

Waited for Headphones category selector to be visible
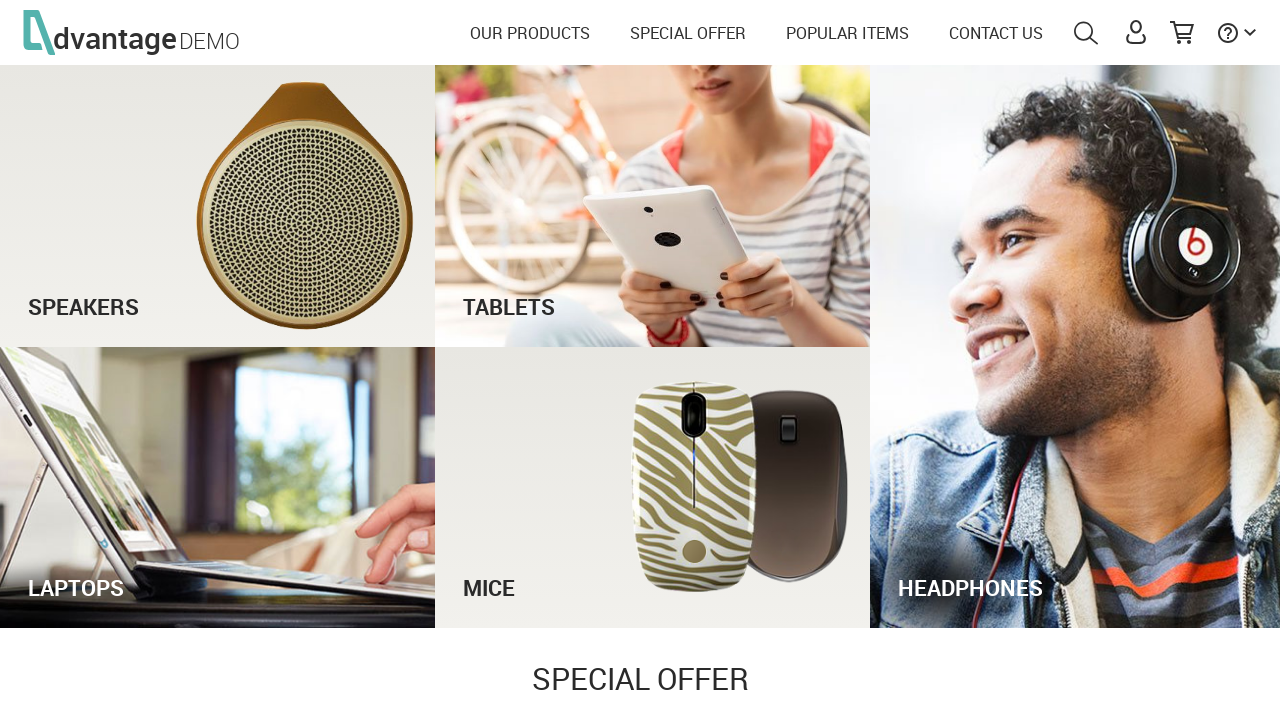

Clicked on Headphones category at (1075, 568) on #headphonesTxt
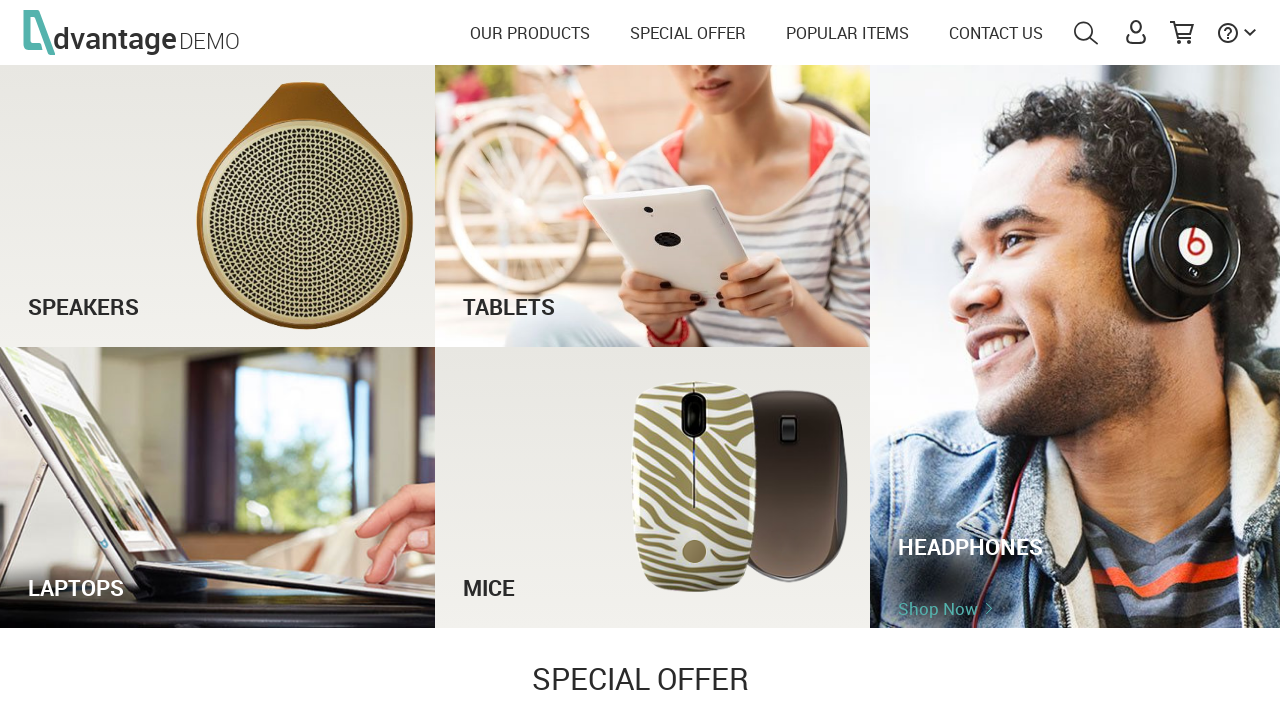

Waited for first product link to be visible
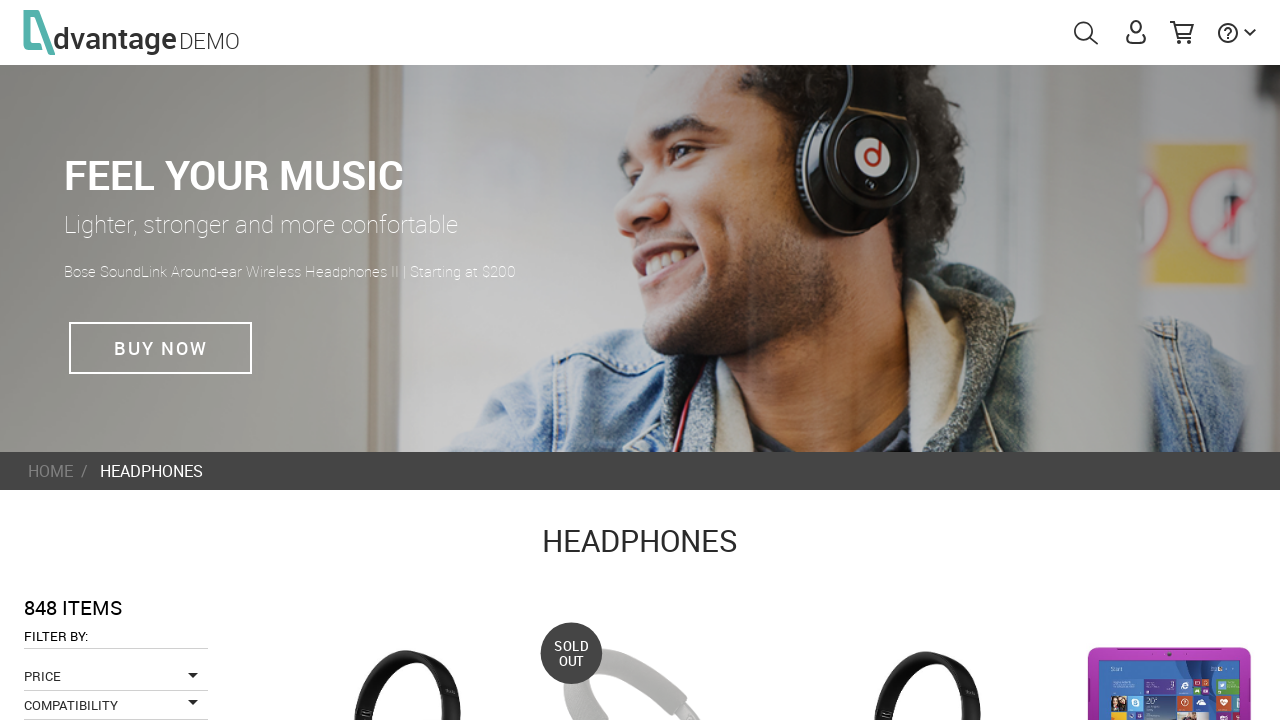

Clicked on first product in Headphones category at (362, 361) on a.productName.ng-binding
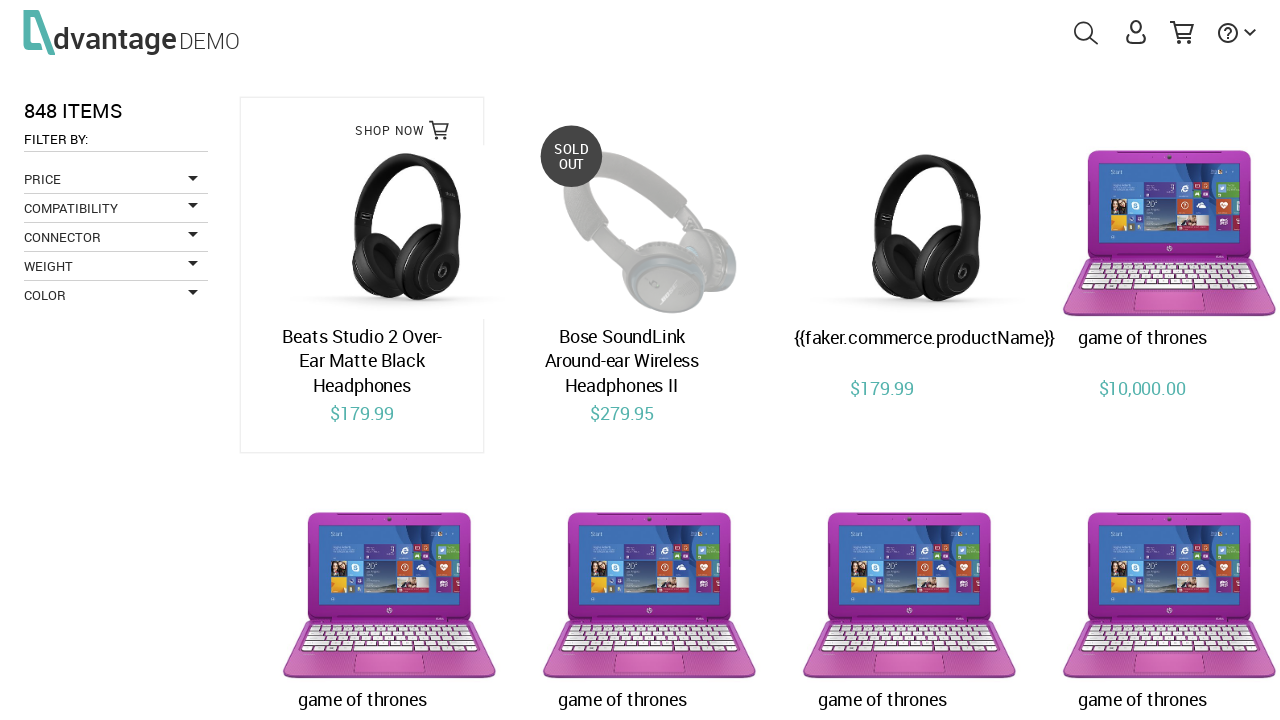

Waited for quantity increment button to be visible on product page
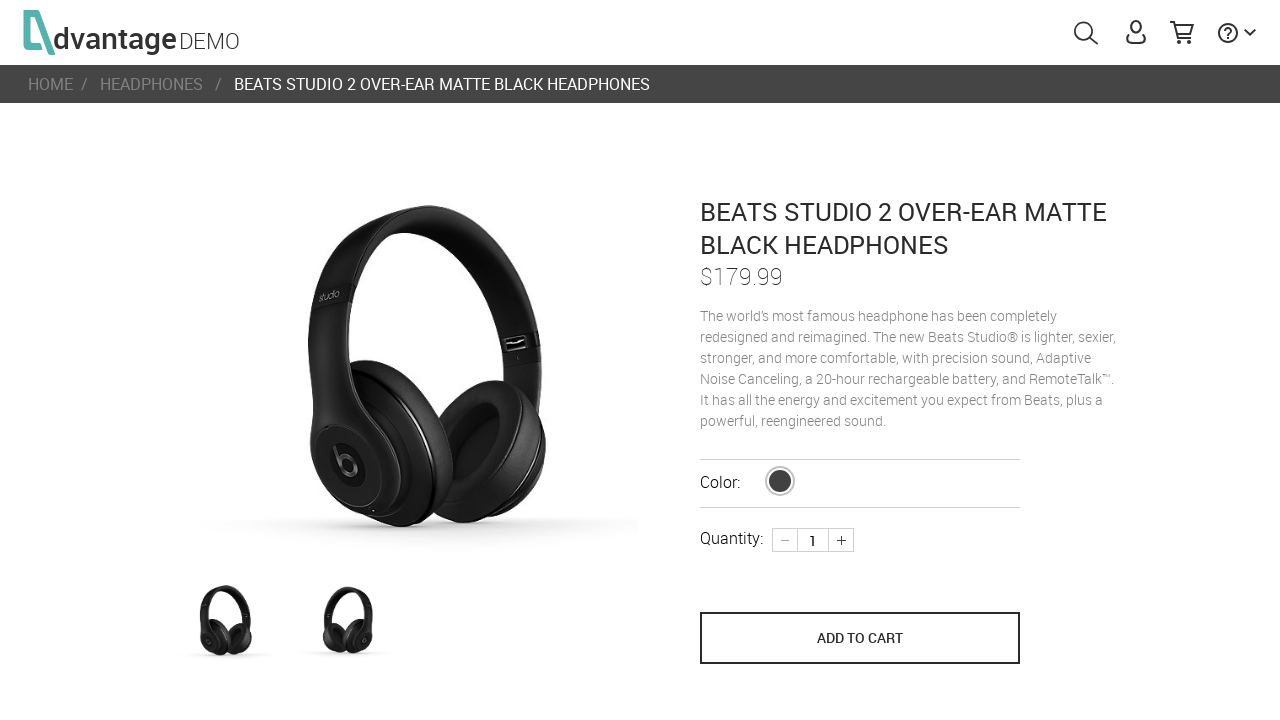

Incremented product quantity (1st click) at (841, 540) on #productProperties > div.smoolMargin > e-sec-plus-minus > div > div.plus
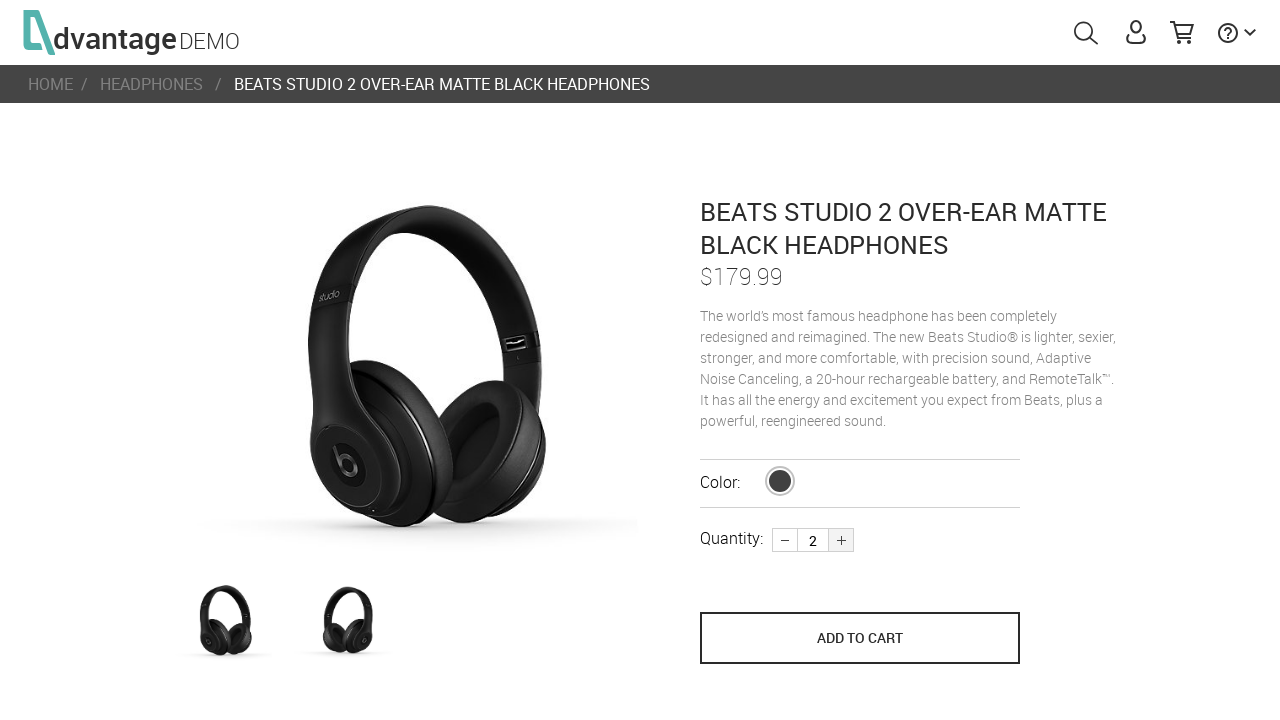

Incremented product quantity (2nd click) at (841, 540) on #productProperties > div.smoolMargin > e-sec-plus-minus > div > div.plus
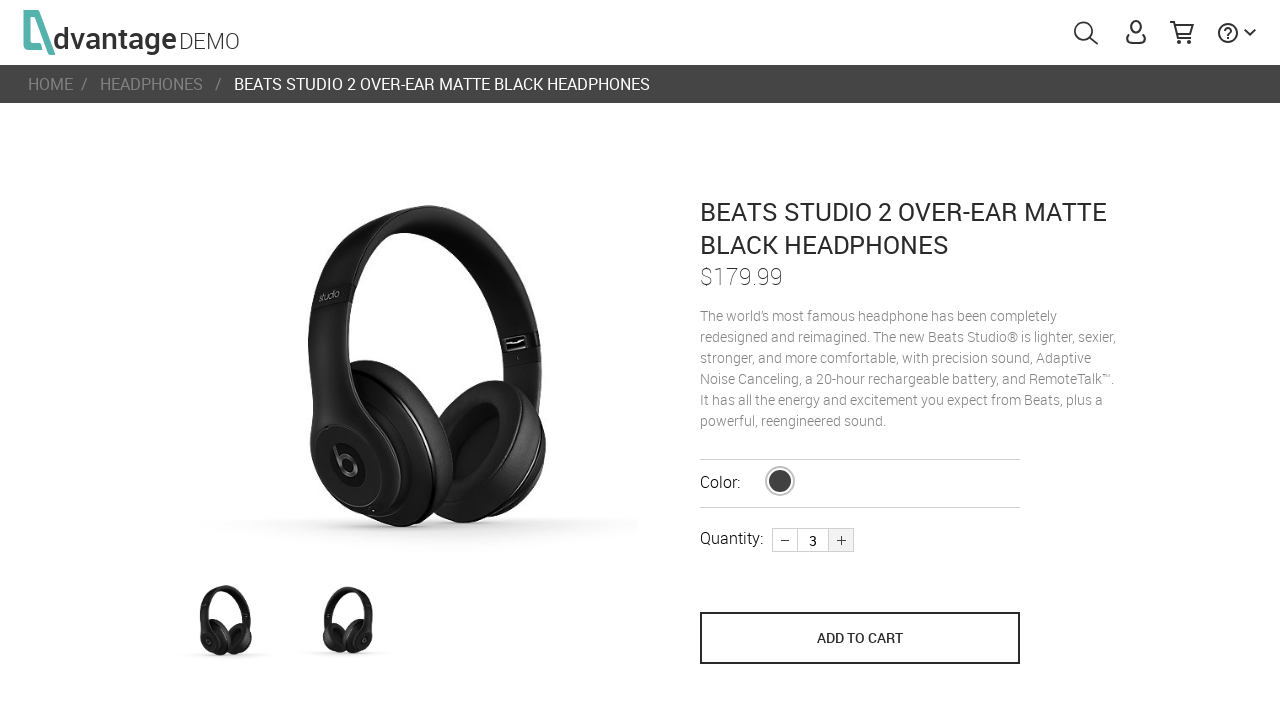

Incremented product quantity (3rd click) at (841, 540) on #productProperties > div.smoolMargin > e-sec-plus-minus > div > div.plus
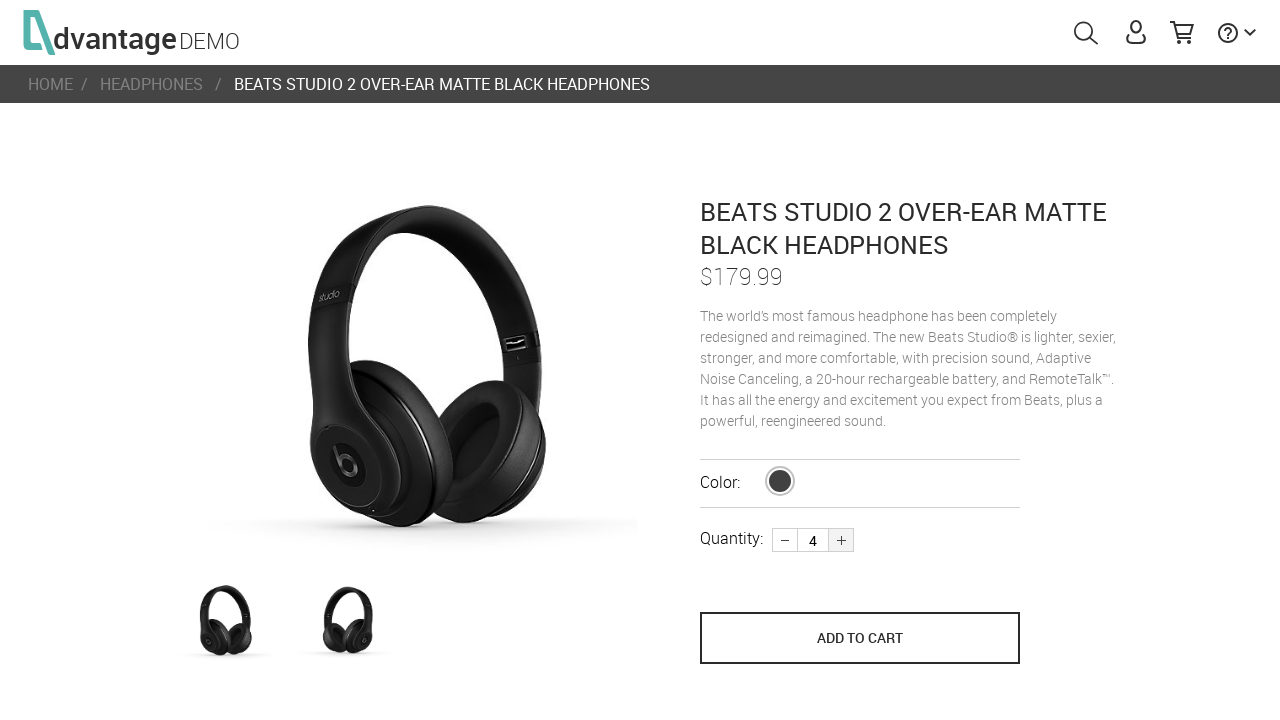

Clicked add button to add product to cart at (841, 540) on #productProperties > div.smoolMargin > e-sec-plus-minus > div > div.plus
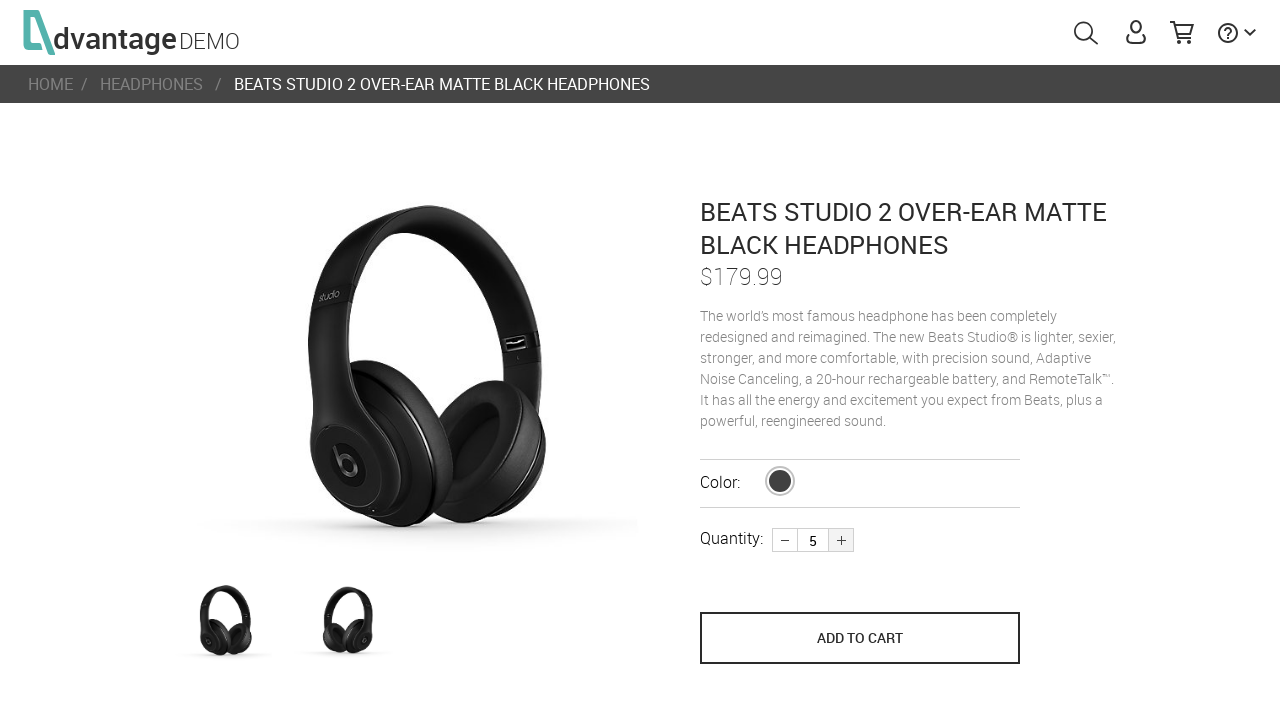

Waited for product description to be visible
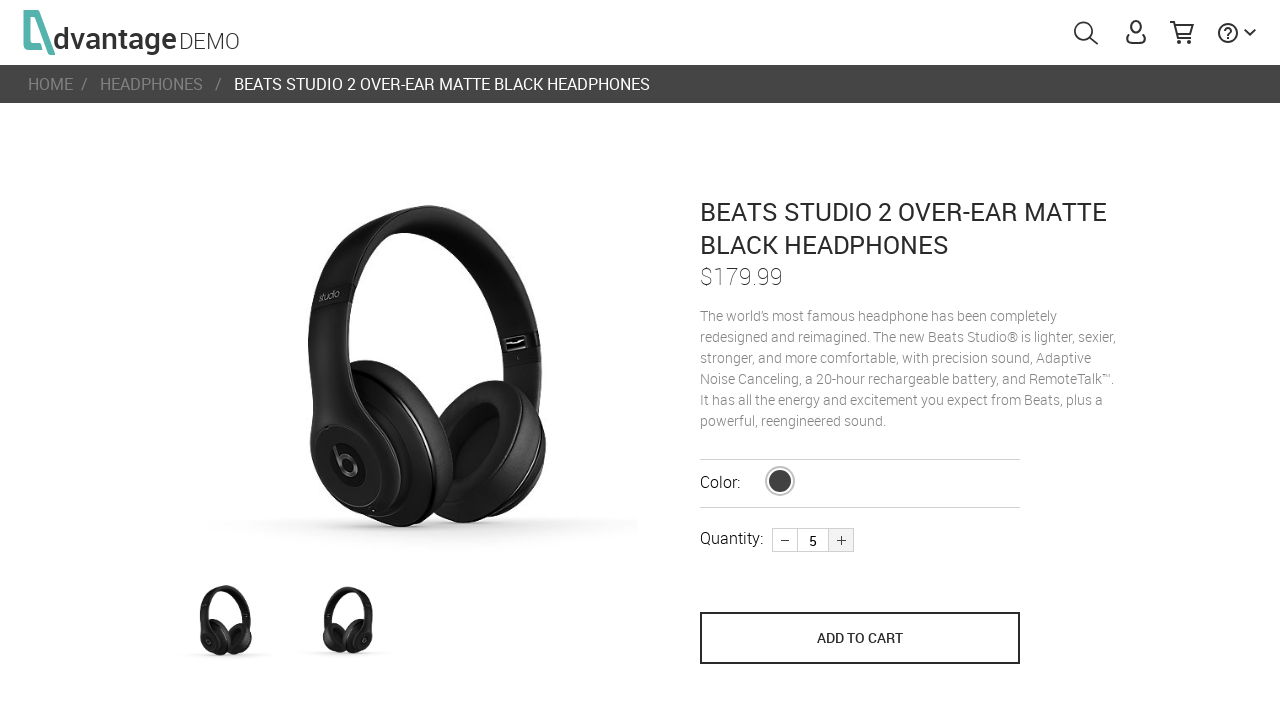

Retrieved product description:  The world’s most famous headphone has been completely redesigned and reimagined. The new Beats Studio® is lighter, sexier, stronger, and more comfortable, with precision sound, Adaptive Noise Canceling, a 20-hour rechargeable battery, and RemoteTalk™. It has all the energy and excitement you expect from Beats, plus a powerful, reengineered sound. 
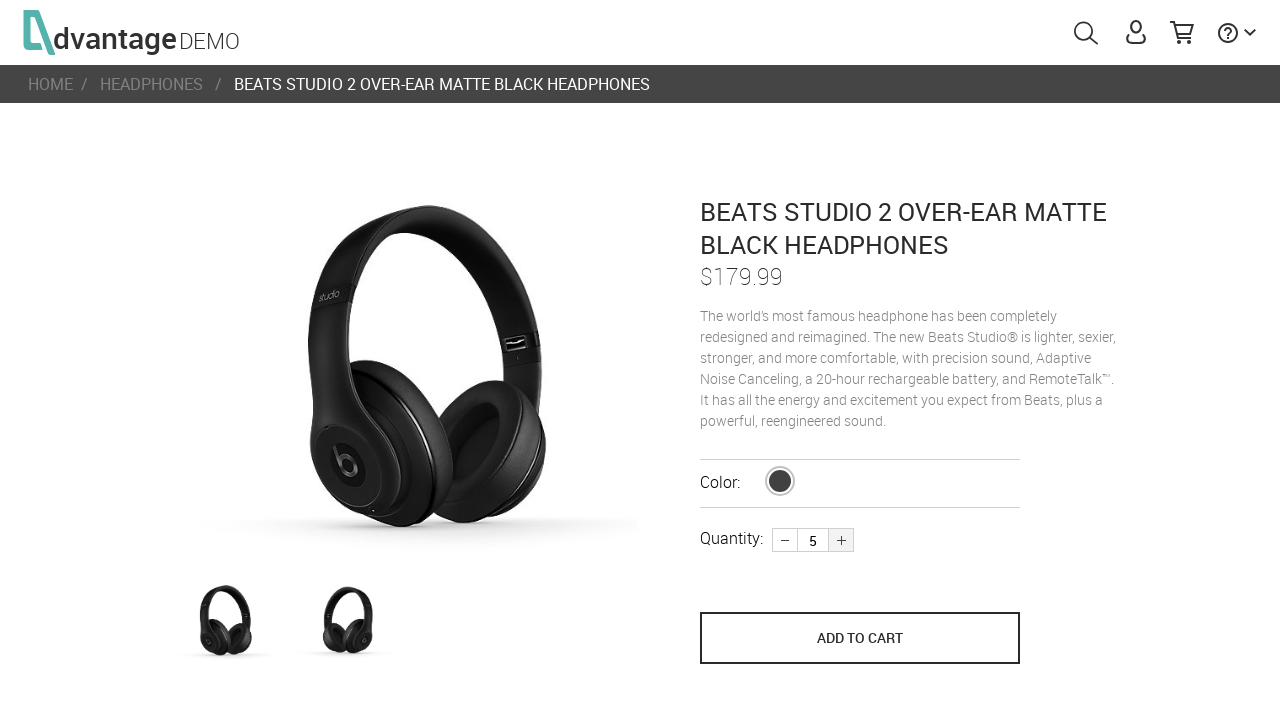

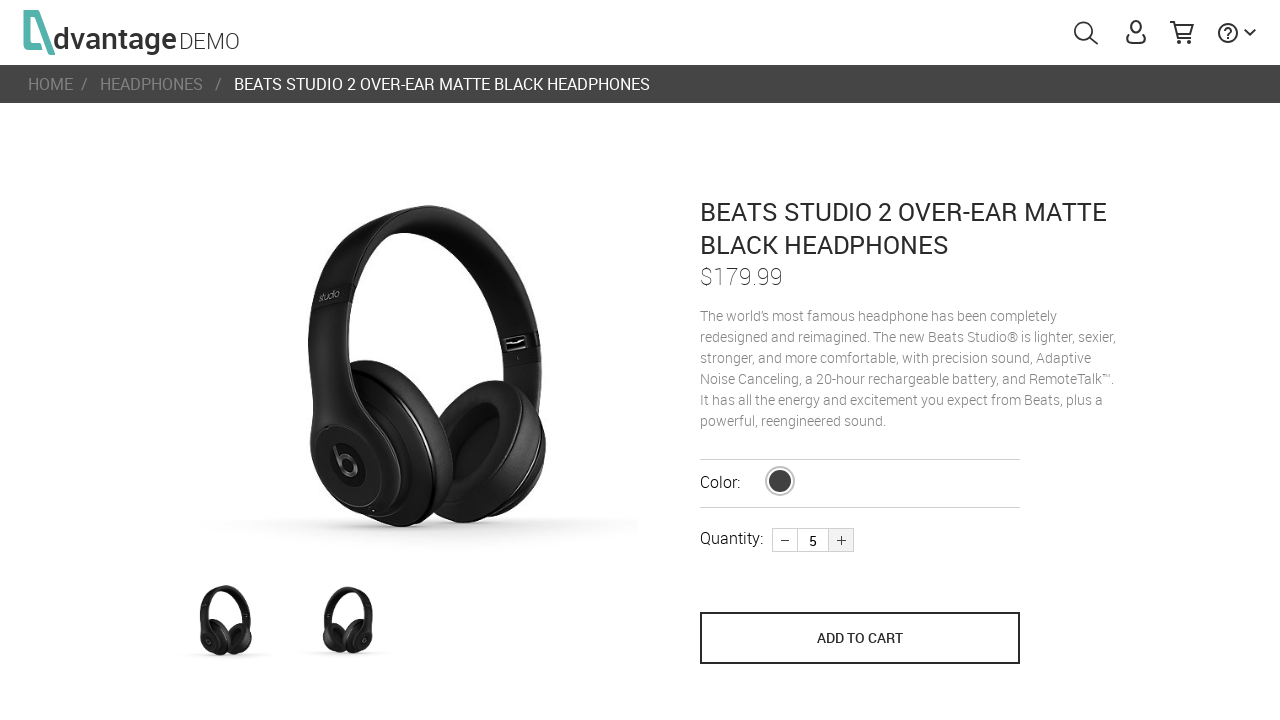